Tests drag and drop functionality within an iframe on the jQuery UI demo page by dragging an element and dropping it onto a target area

Starting URL: http://jqueryui.com/droppable/

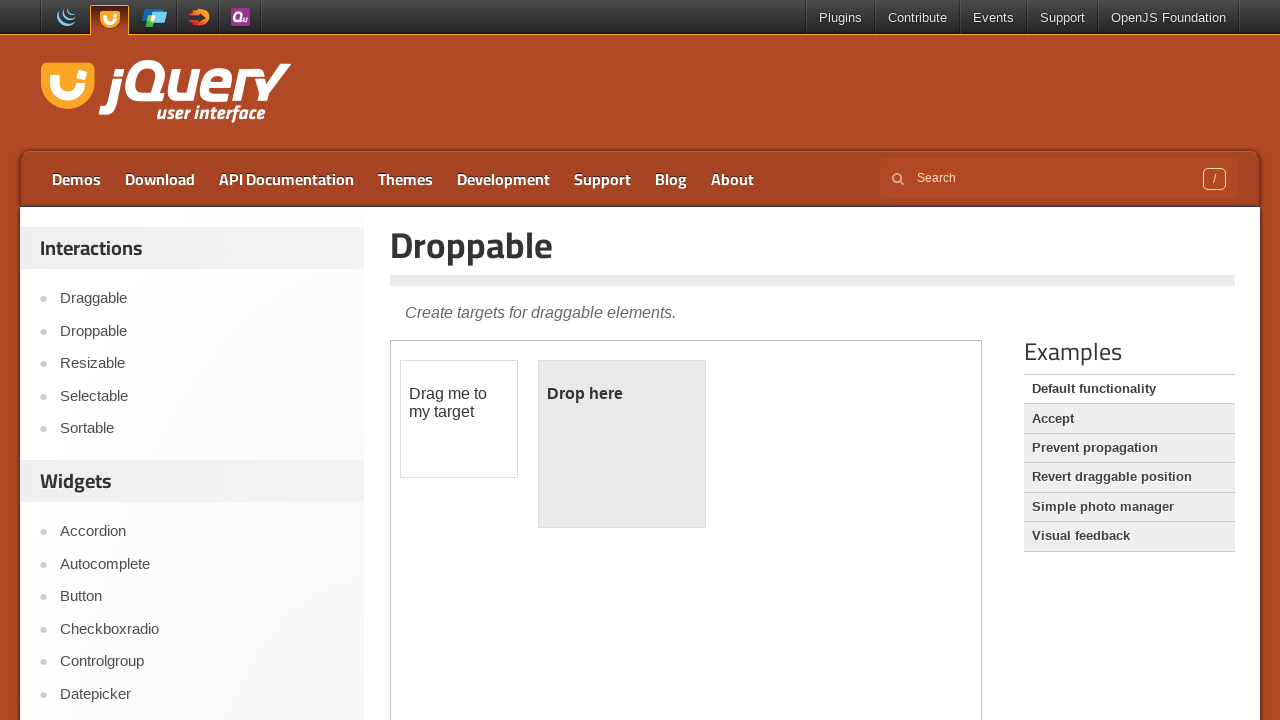

Located iframe with demo-frame class containing drag and drop demo
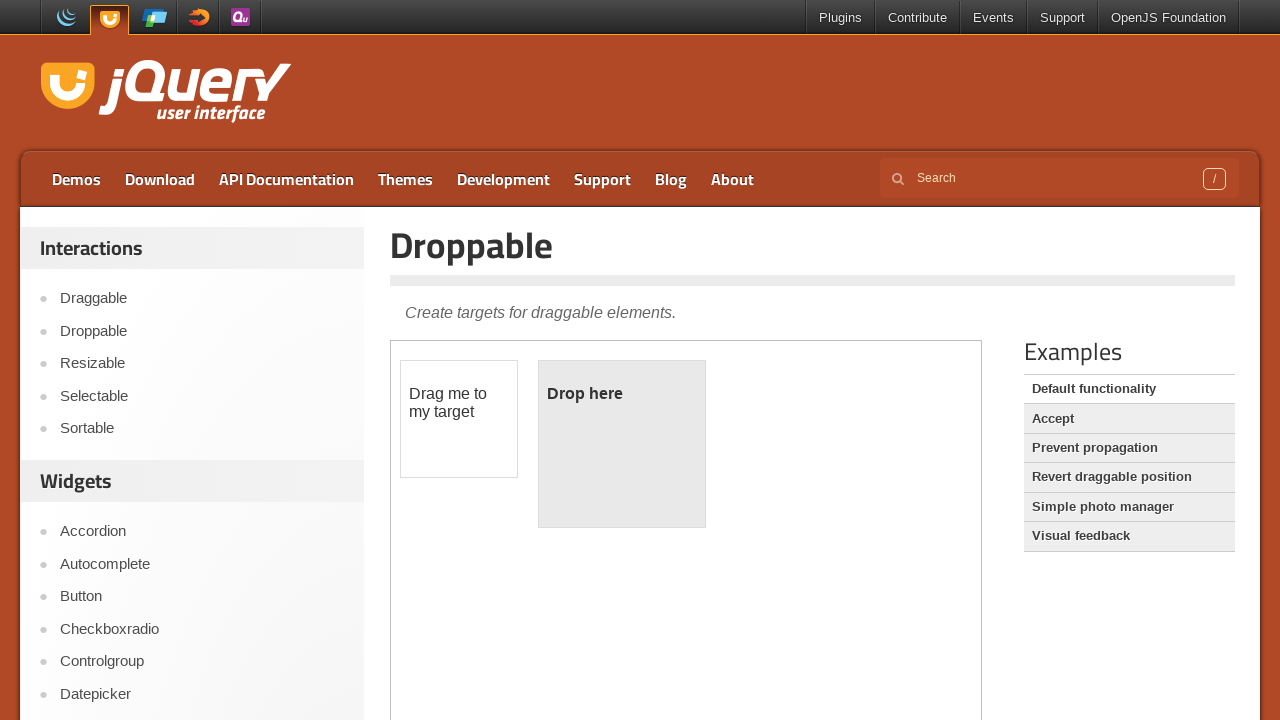

Clicked on the draggable element to select it at (459, 419) on iframe.demo-frame >> internal:control=enter-frame >> #draggable
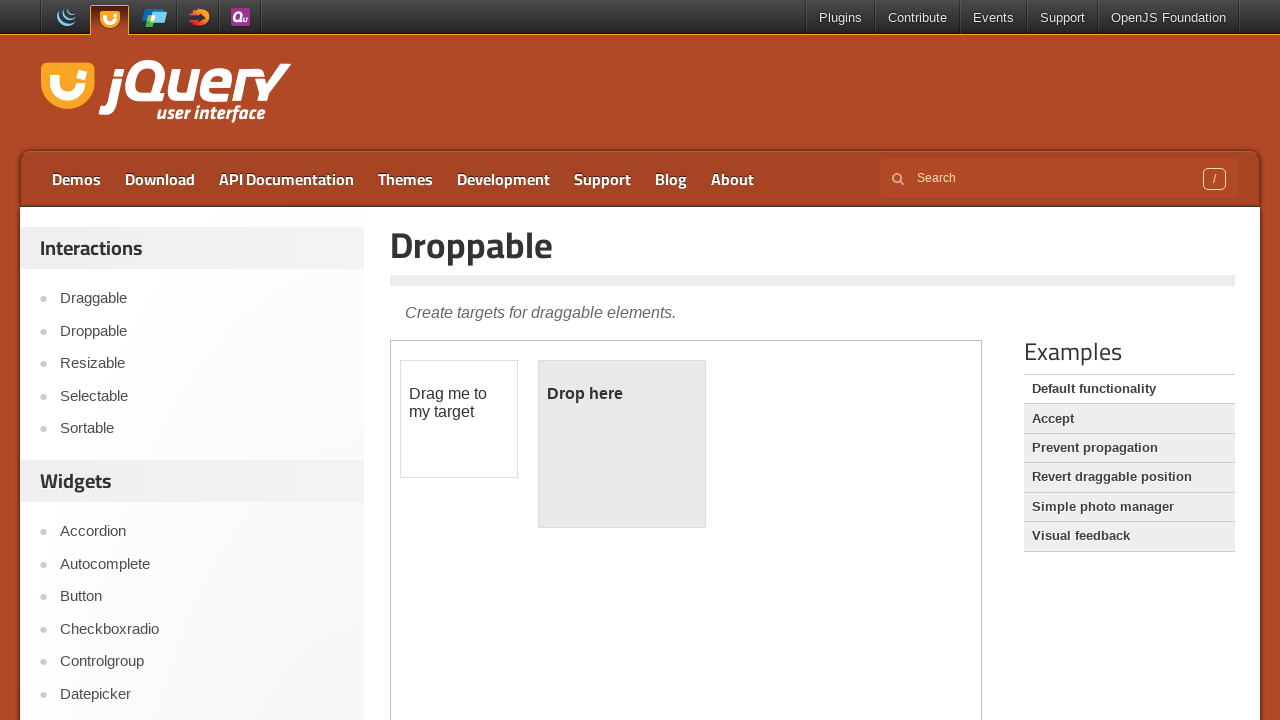

Located draggable element by ID
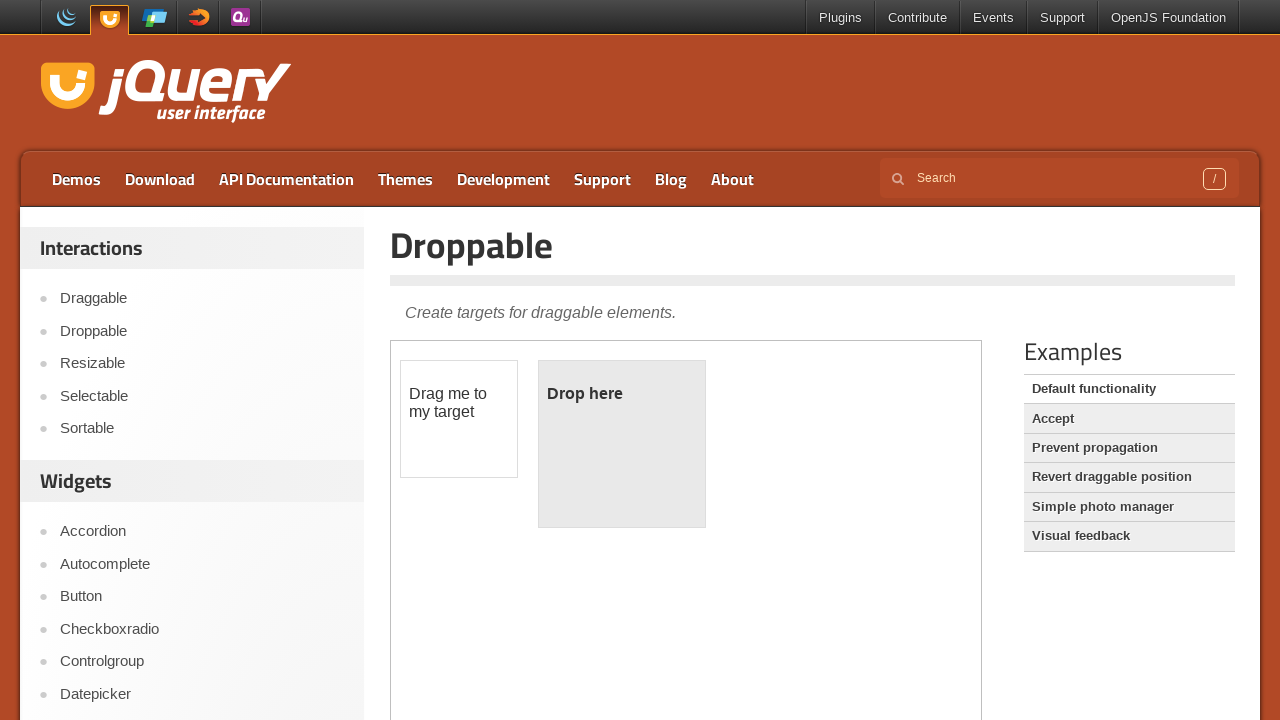

Located droppable target element by ID
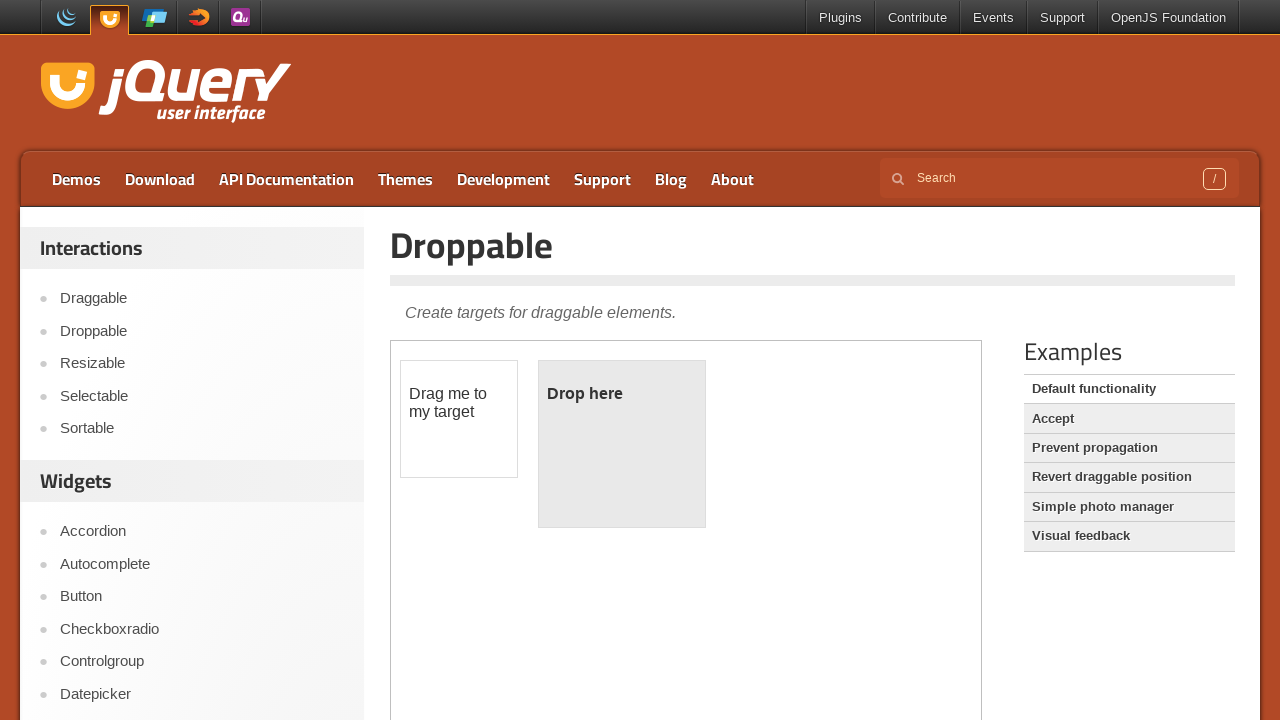

Dragged element onto droppable target area, completing drag and drop operation at (622, 444)
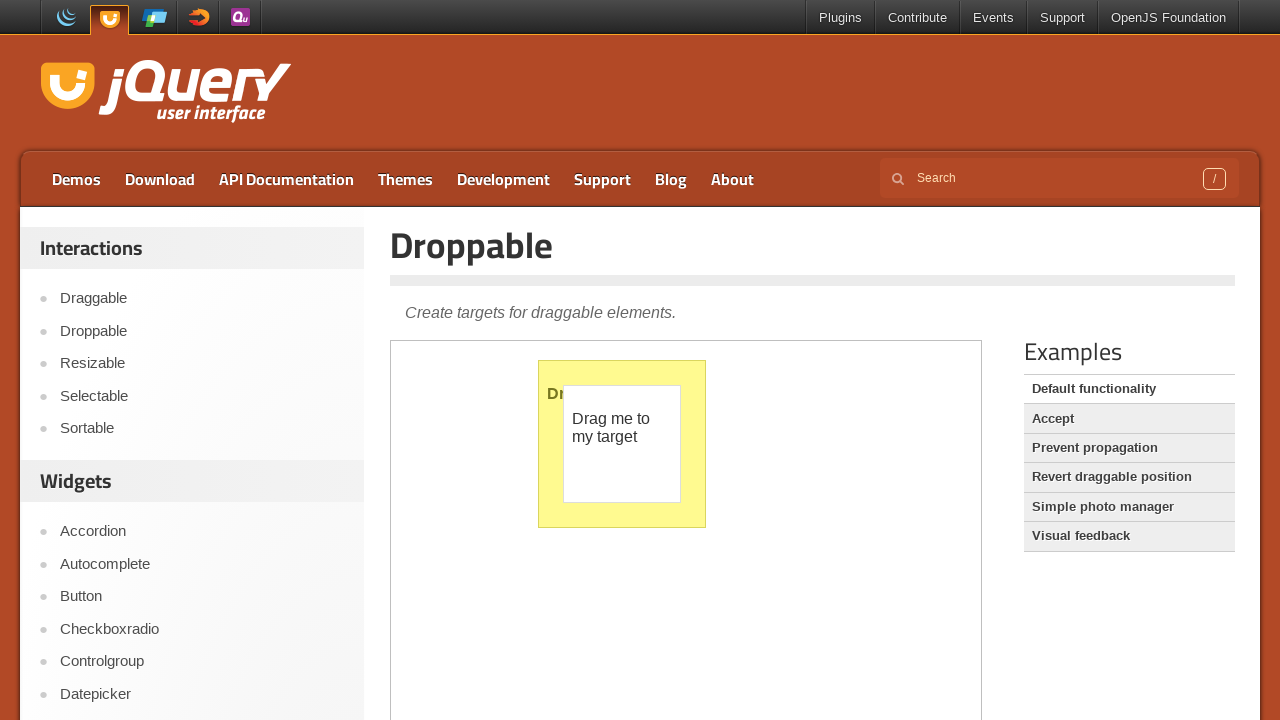

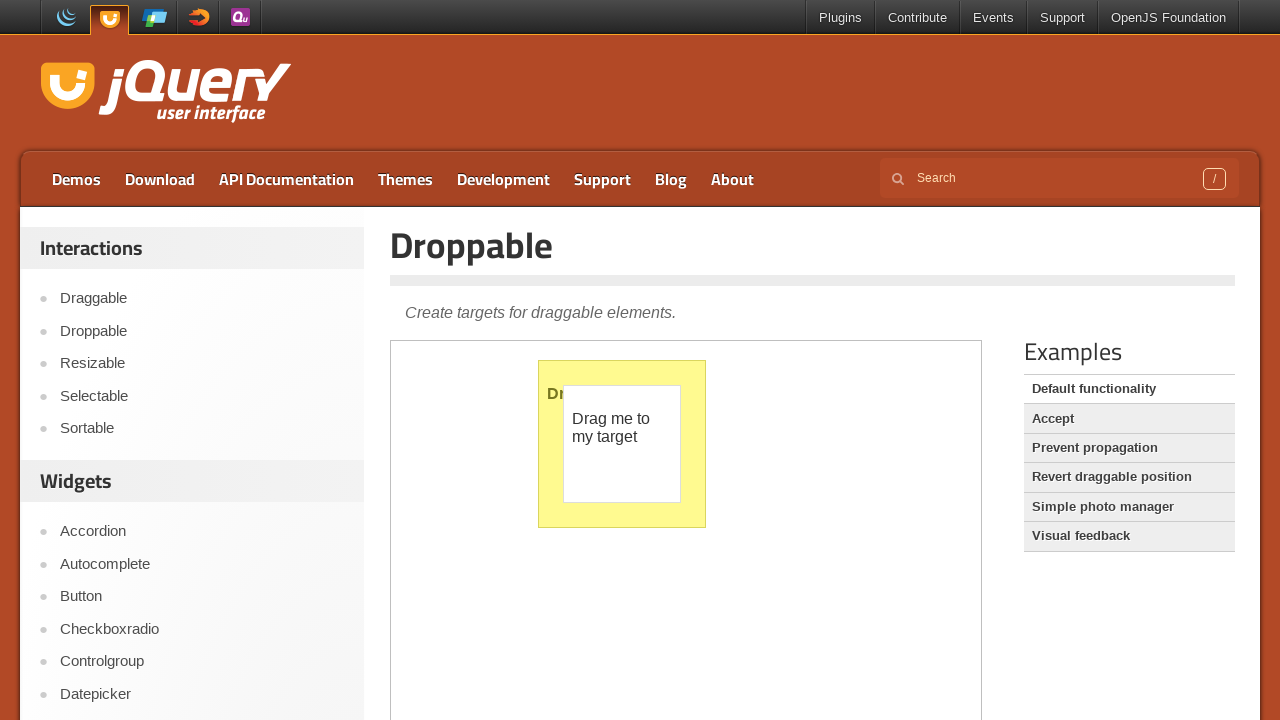